Clicks on a button that opens a new tab and attempts to get text from the new tab without switching

Starting URL: https://demoqa.com/browser-windows

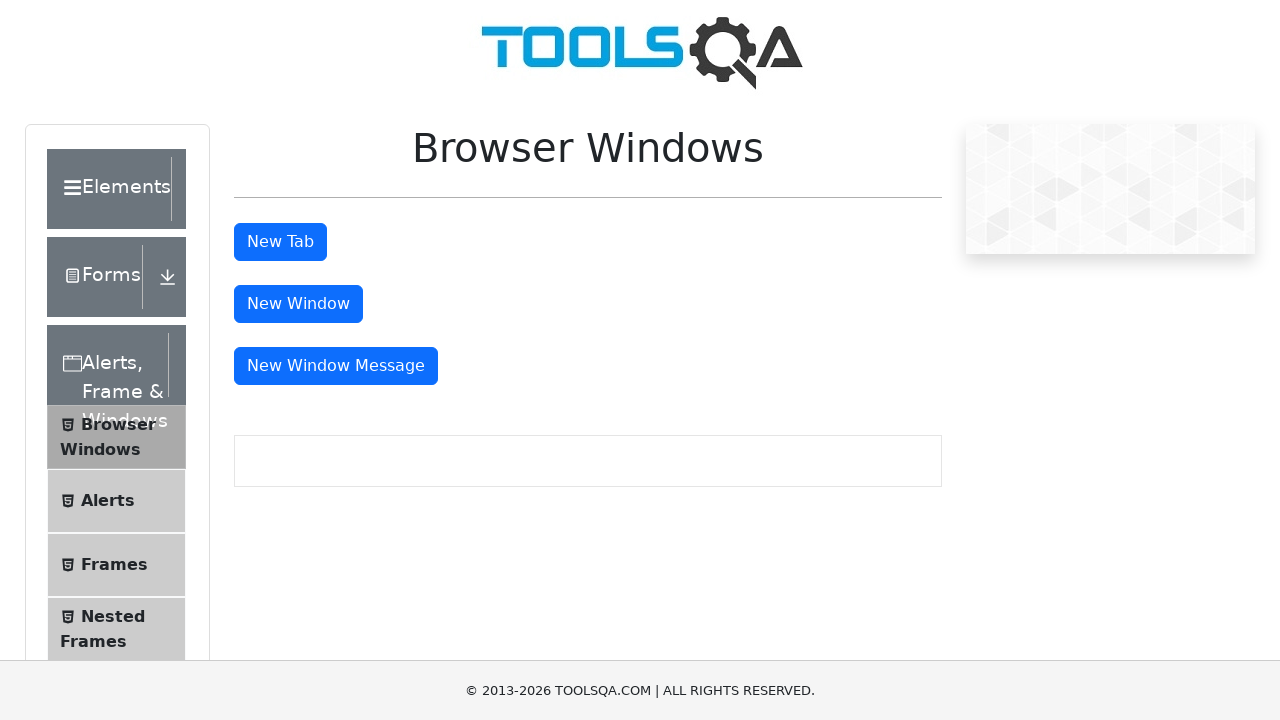

Clicked tabButton to open new tab at (280, 242) on xpath=//button[@id='tabButton']
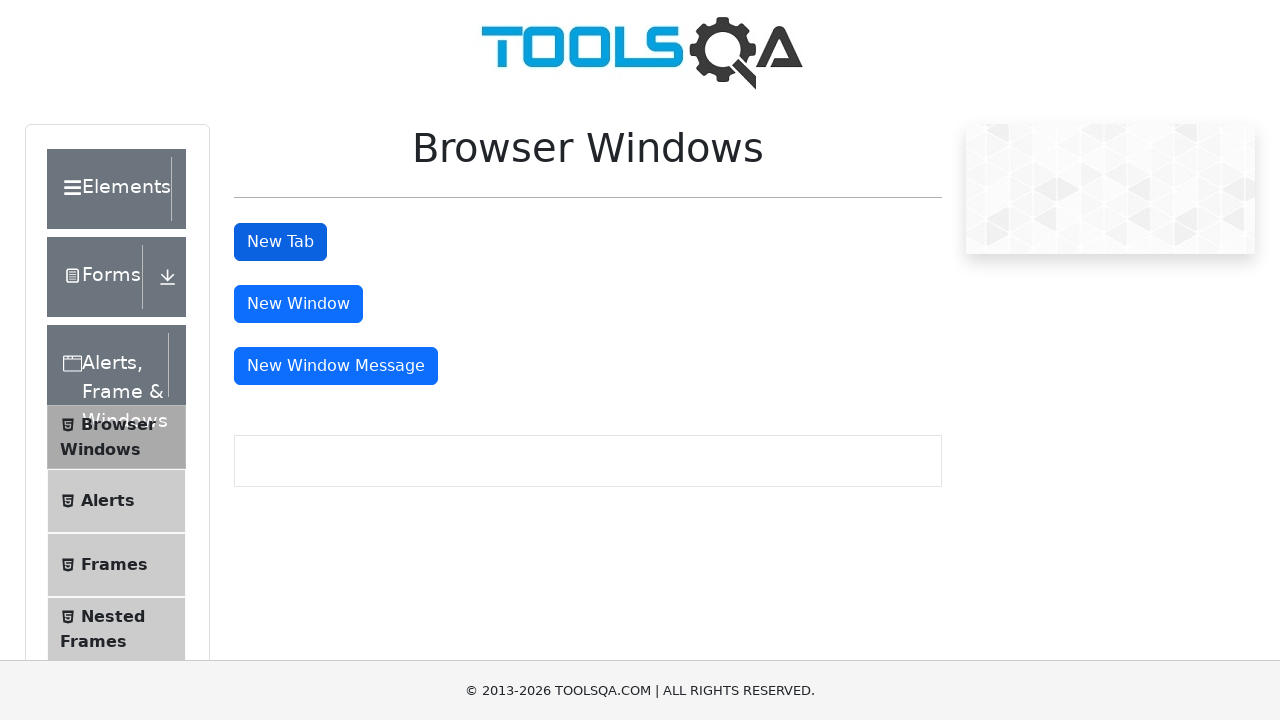

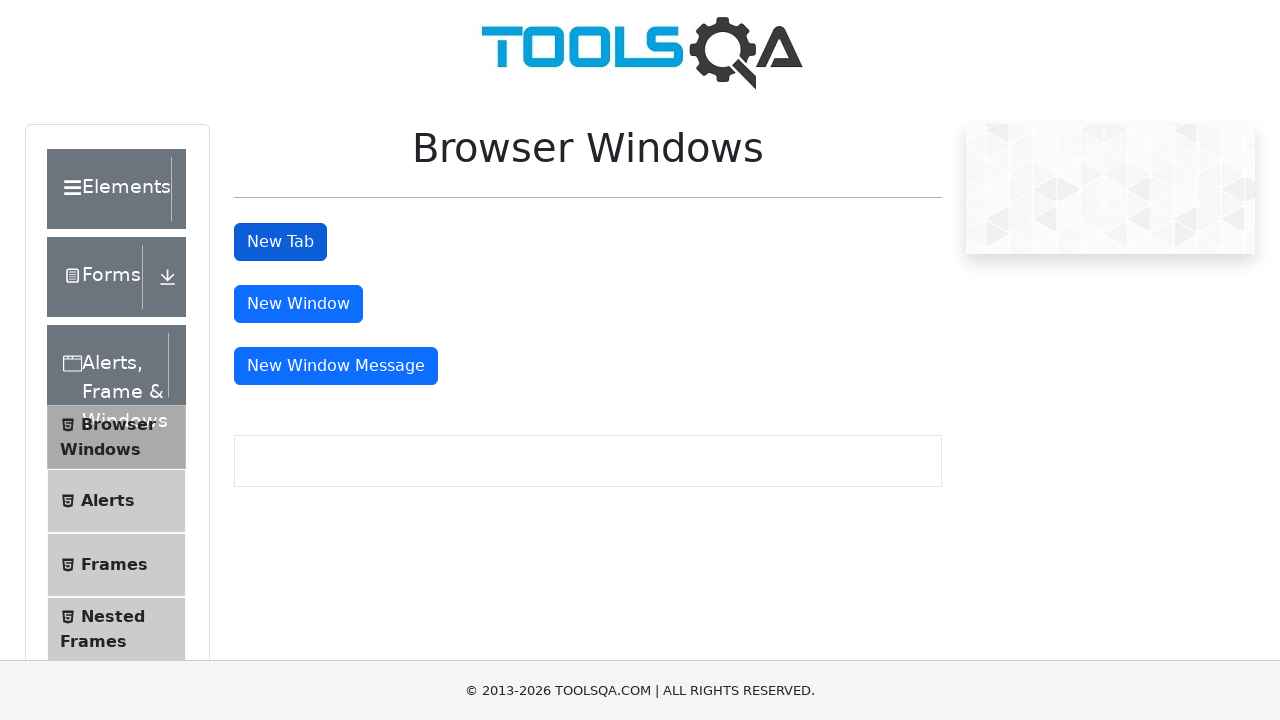